Tests e-commerce functionality by navigating to laptops category, selecting MacBook Air, adding it to cart, and viewing the cart

Starting URL: https://www.demoblaze.com/

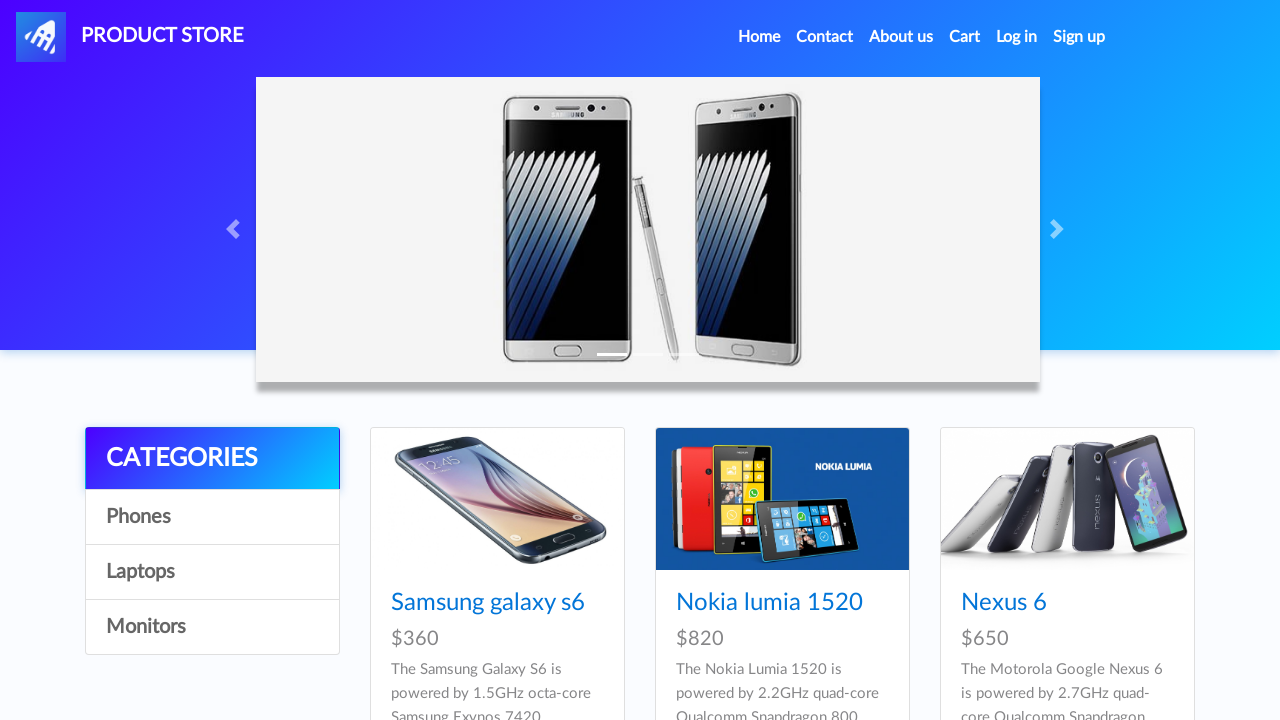

Clicked on Laptops category at (212, 572) on text=Laptops
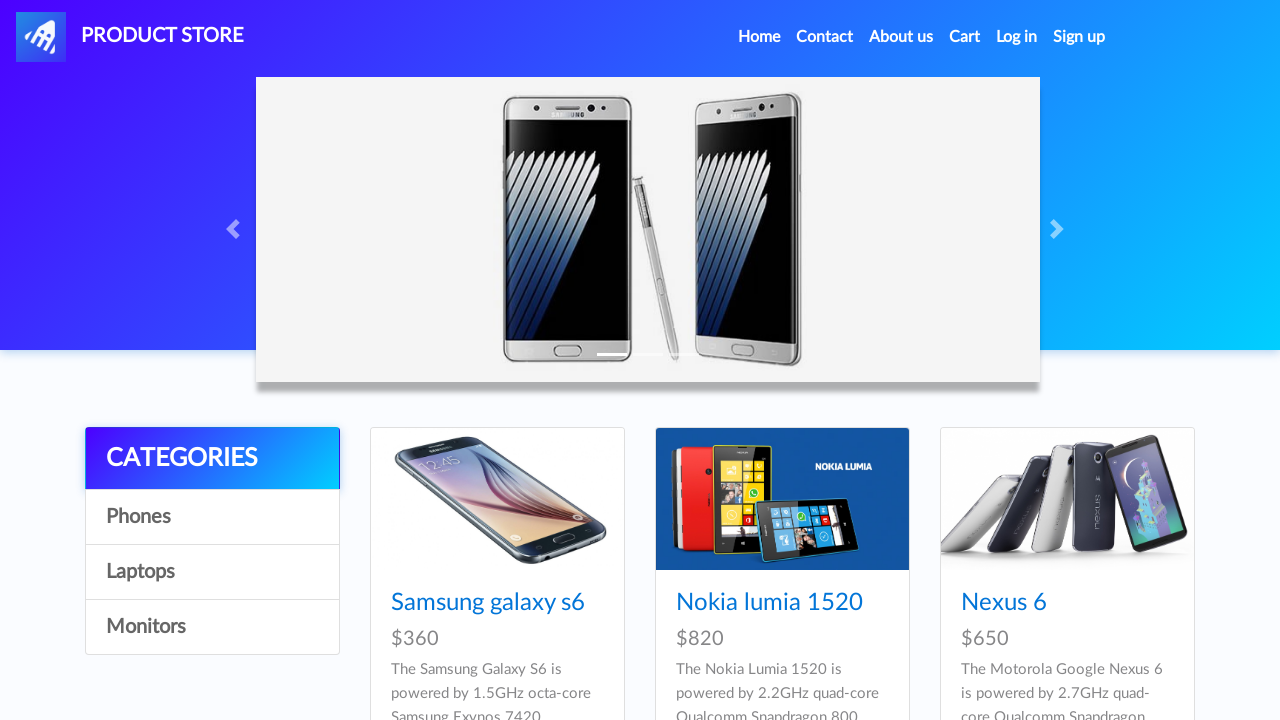

Waited for products to load
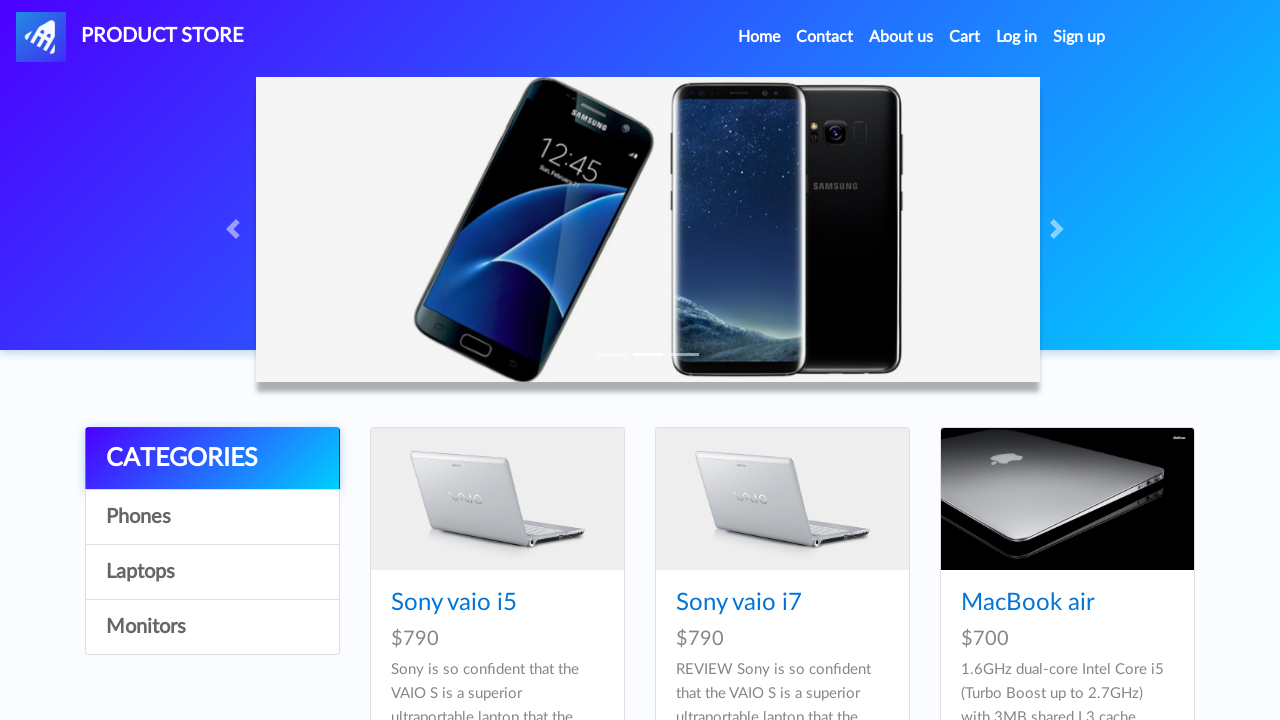

Clicked on MacBook Air product at (1028, 603) on text=MacBook air
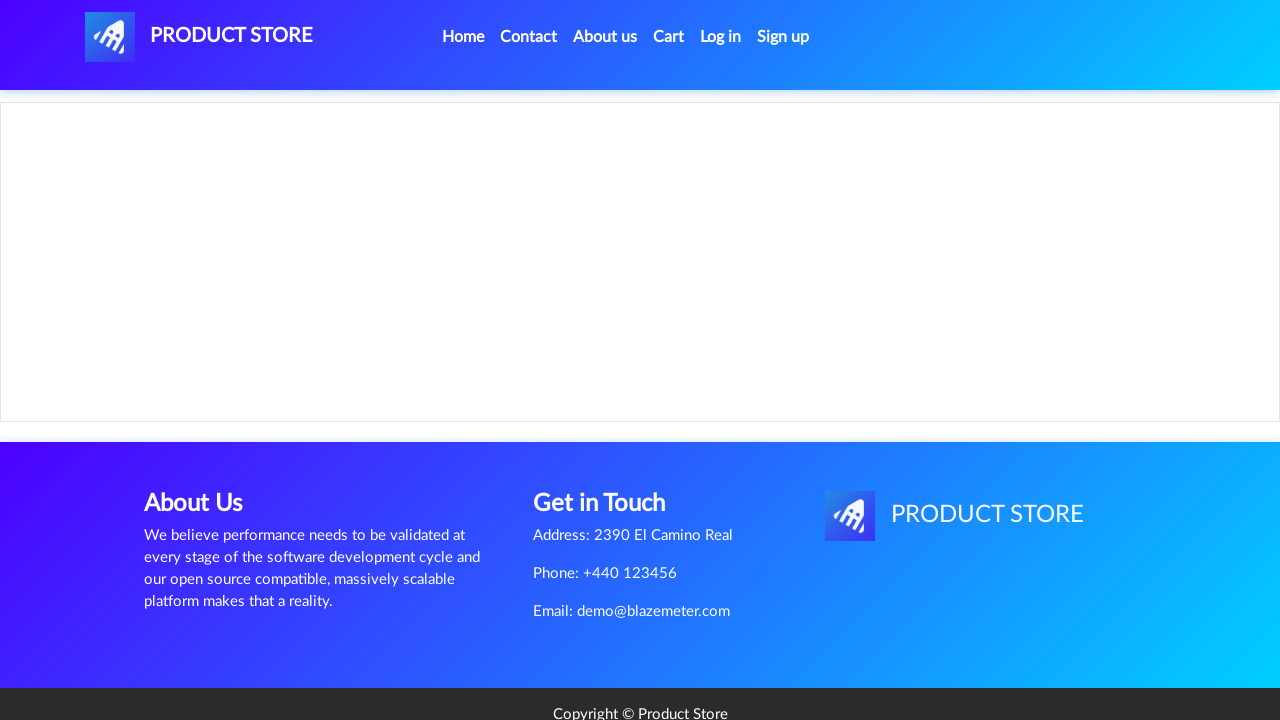

Waited for product page to load
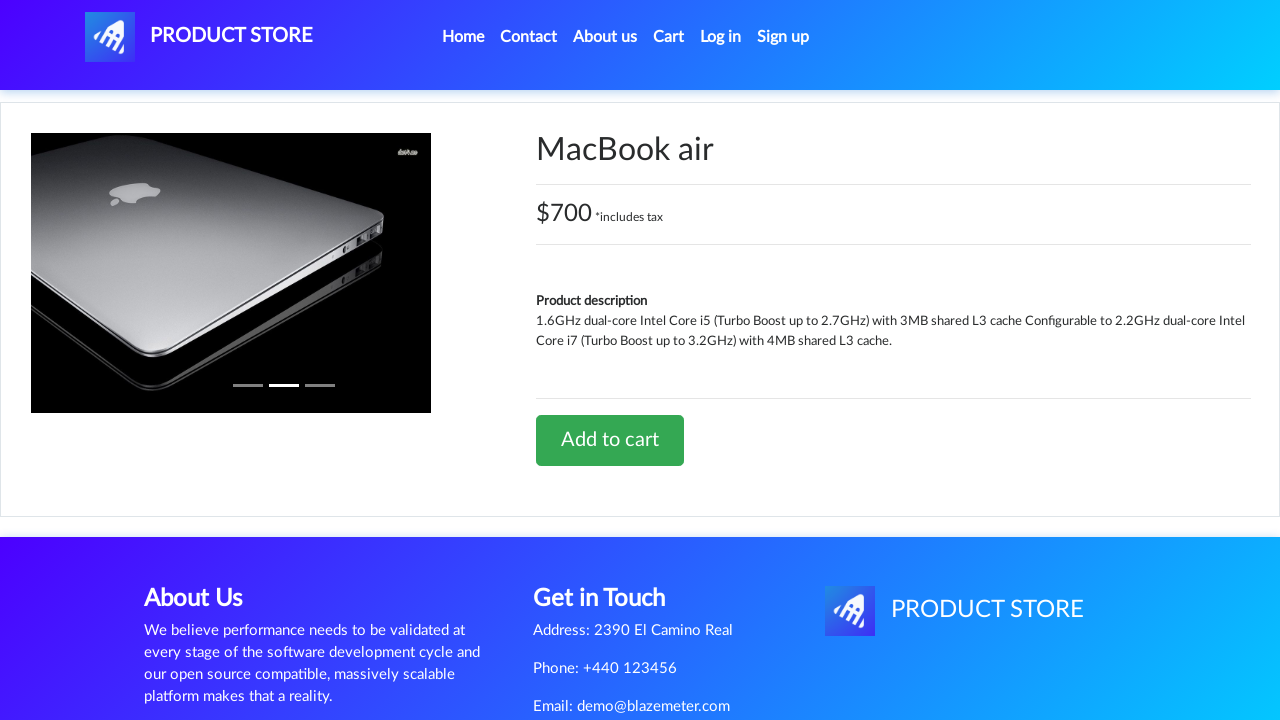

Clicked Add to cart button at (610, 440) on text=Add to cart
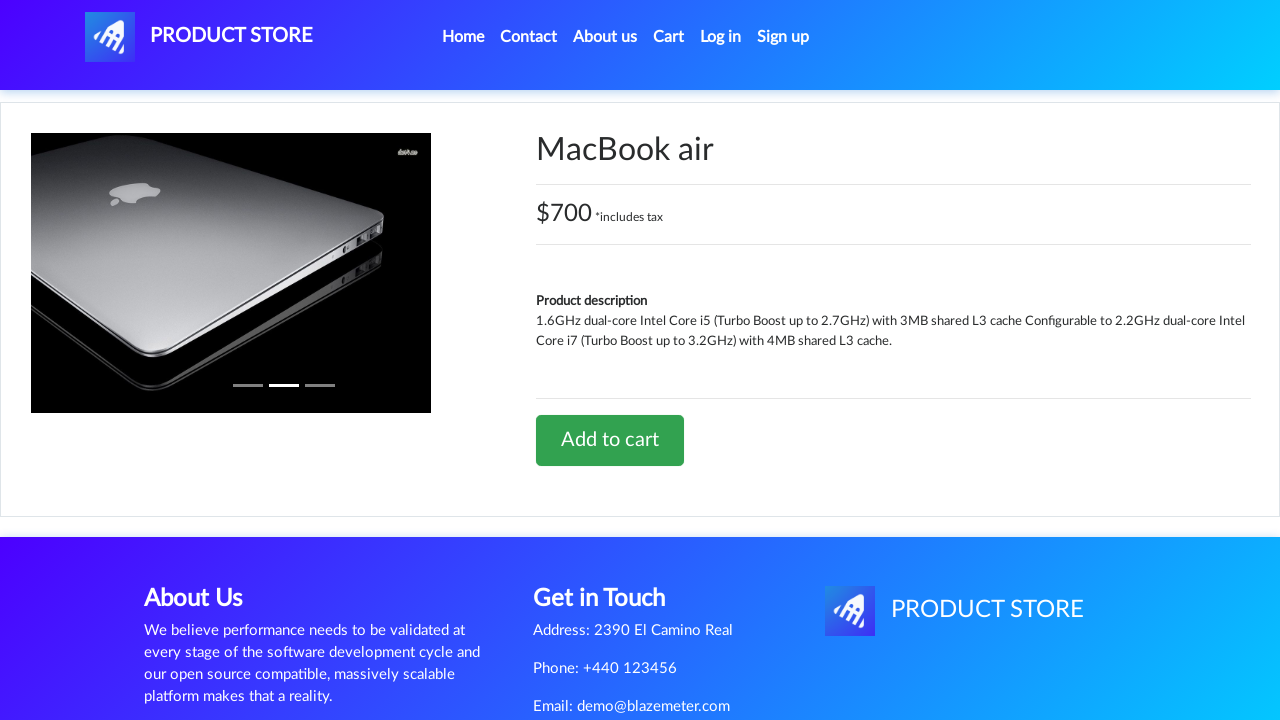

Set up dialog handler to accept alerts
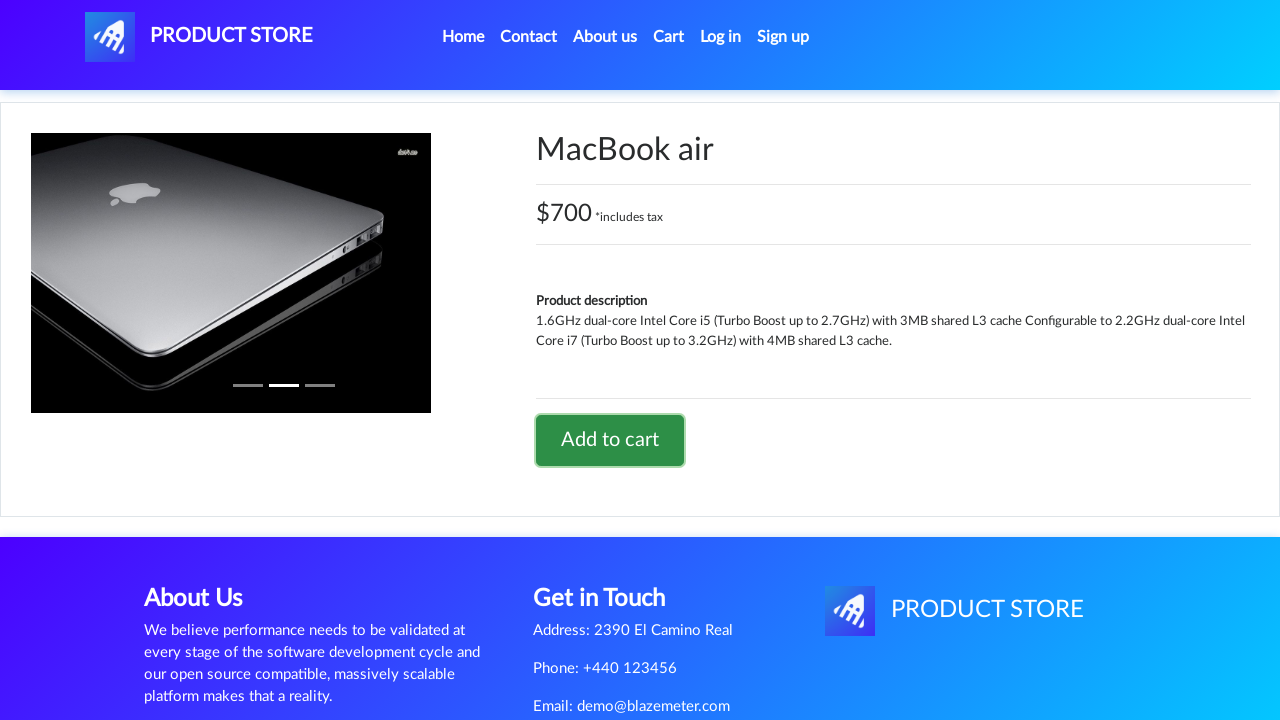

Clicked on Cart link to view cart at (669, 37) on #cartur
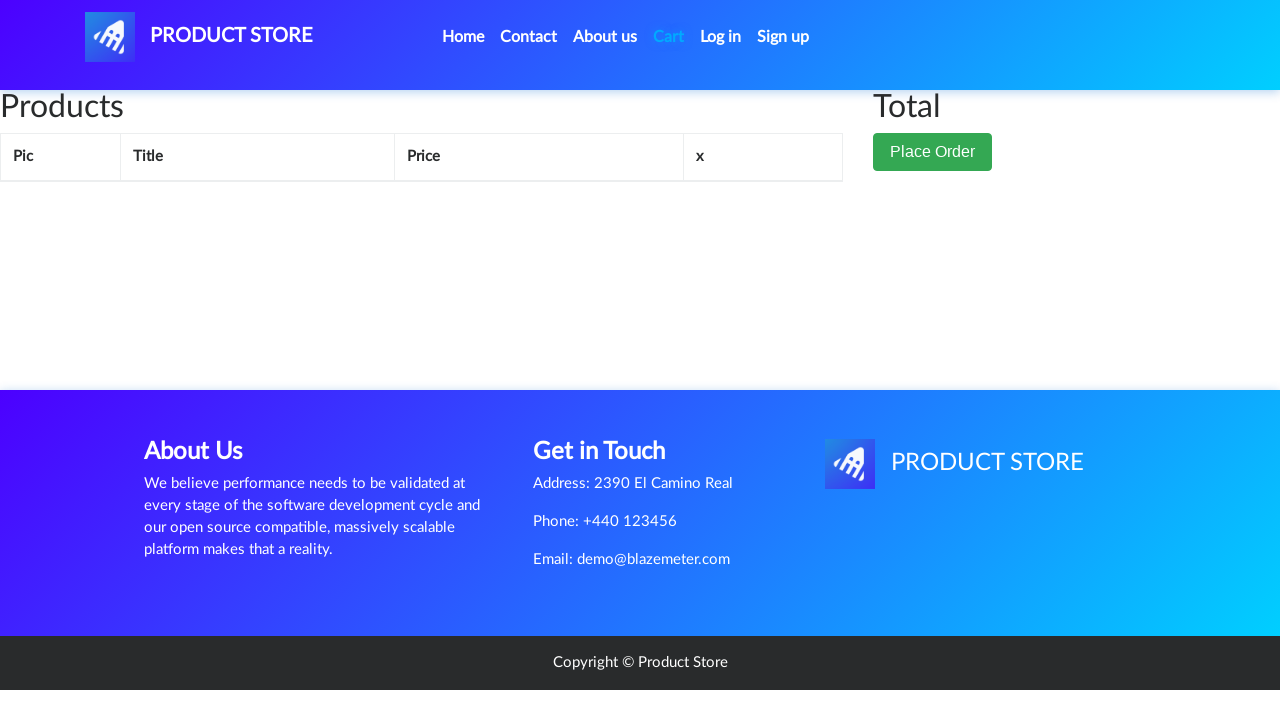

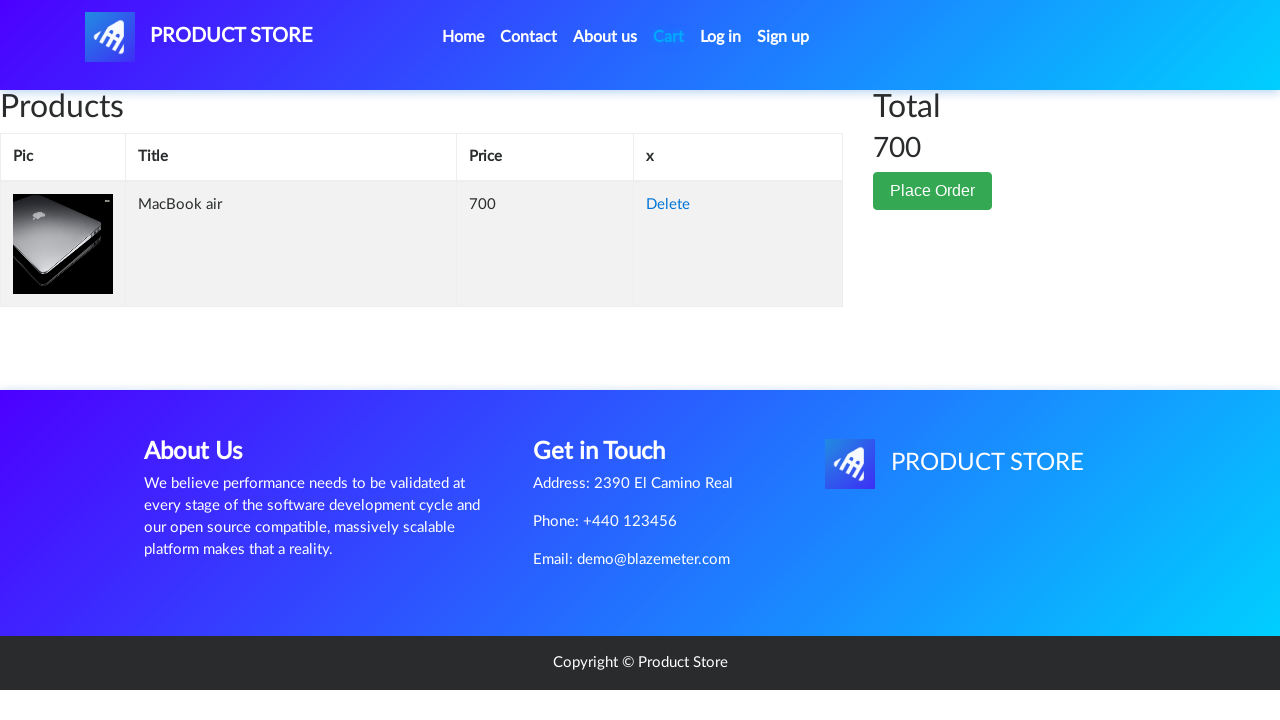